Tests various GUI form elements including text inputs, radio buttons, checkboxes, dropdowns, and date pickers by filling out a practice form.

Starting URL: https://testautomationpractice.blogspot.com/

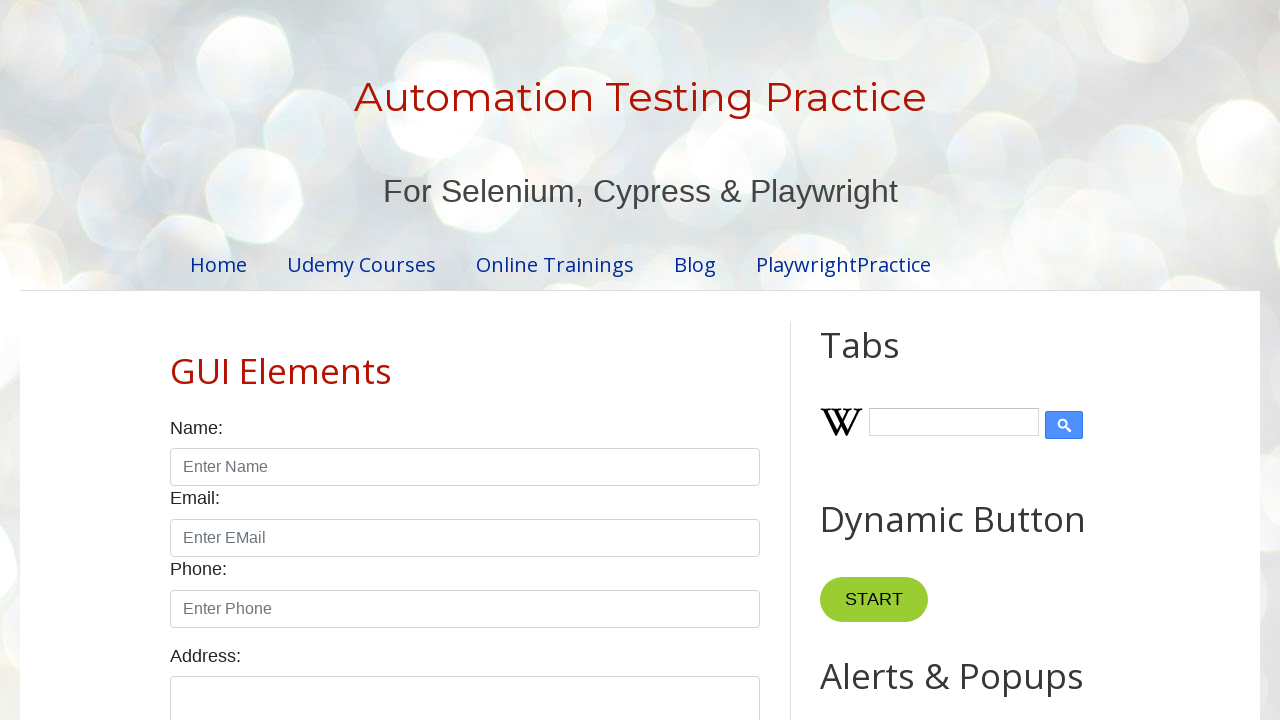

Filled name field with 'Marcus' on #name
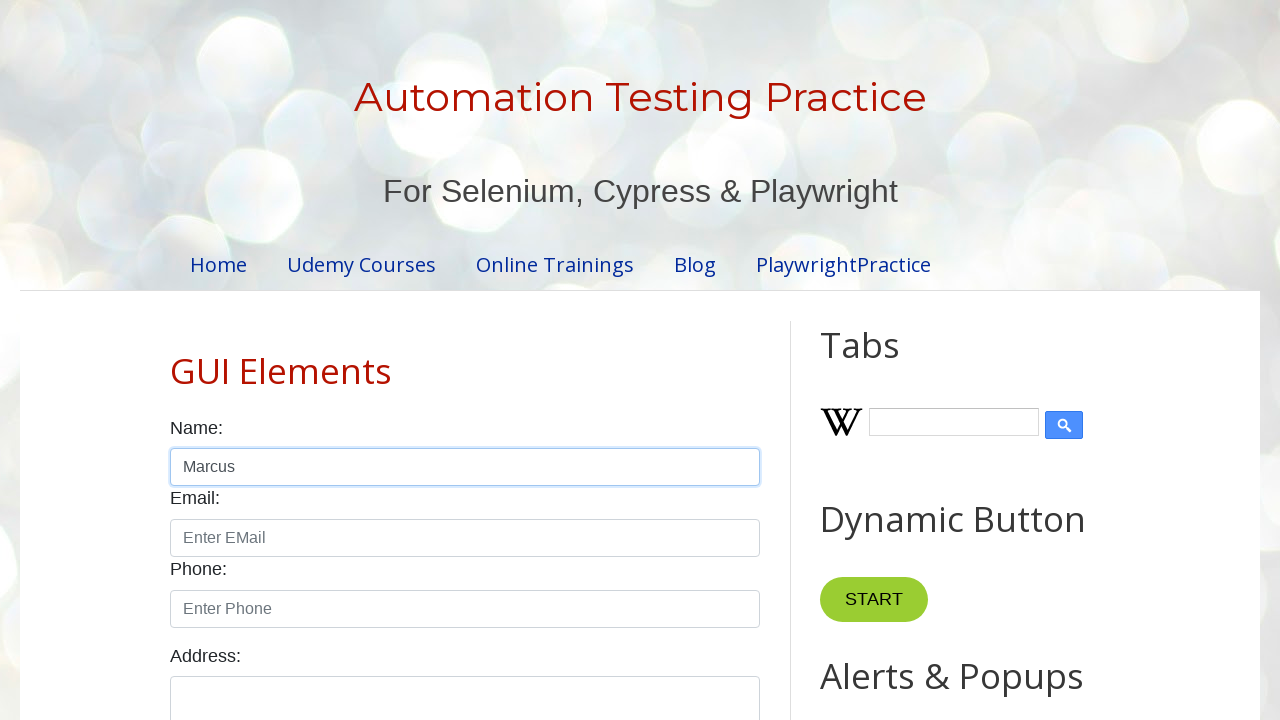

Filled email field with 'marcus.test@gmail.com' on #email
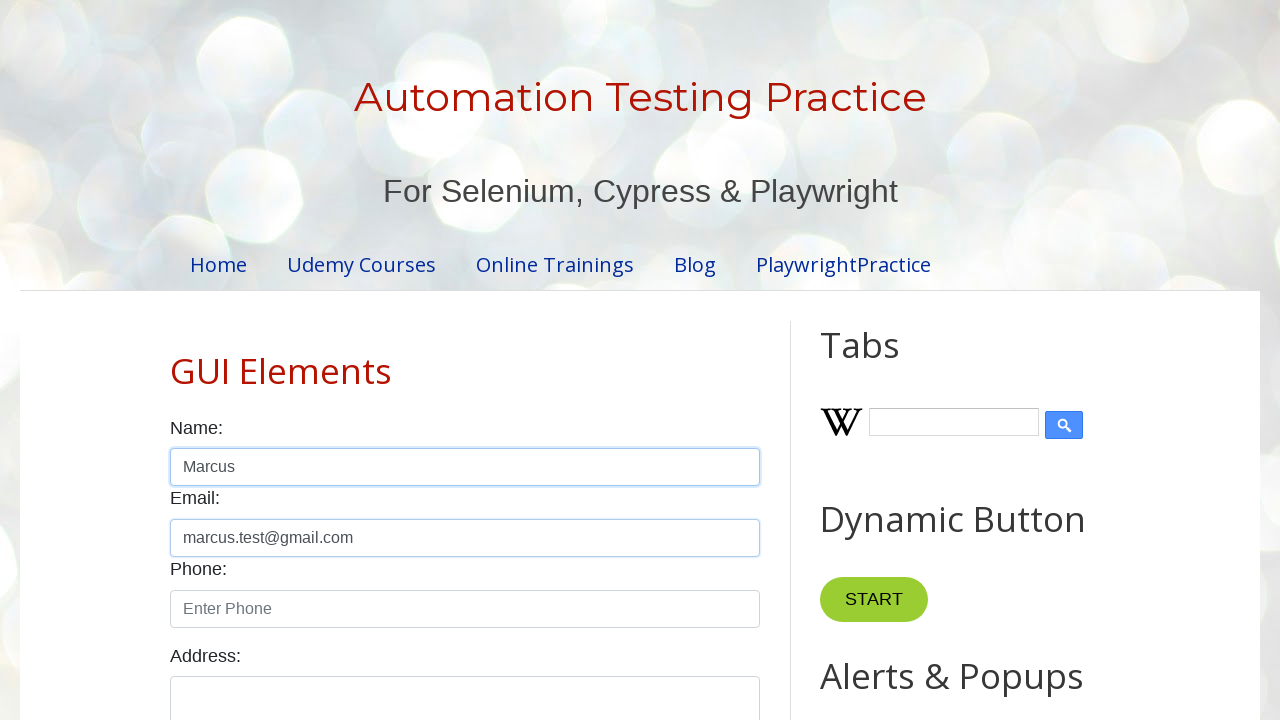

Filled phone field with '5551234567' on #phone
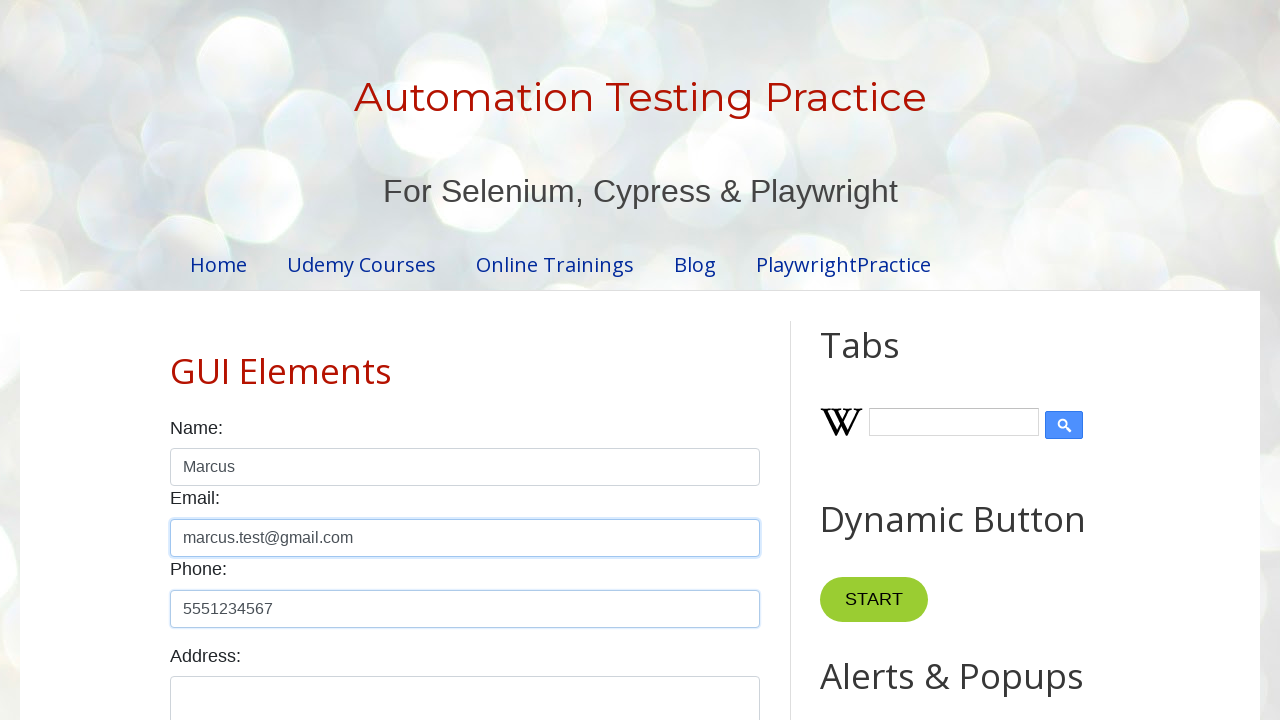

Filled address textarea with '#42 Oak Street Downtown Chicago 60601' on #textarea
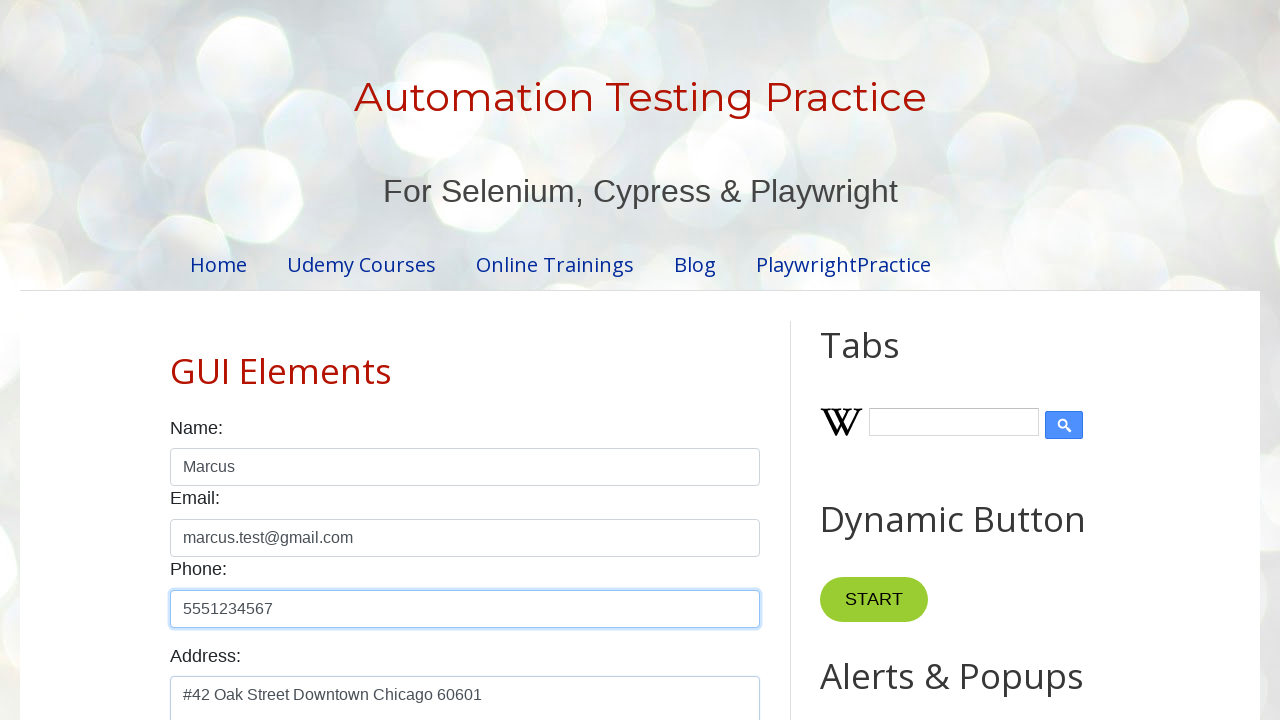

Selected male radio button at (176, 360) on #male
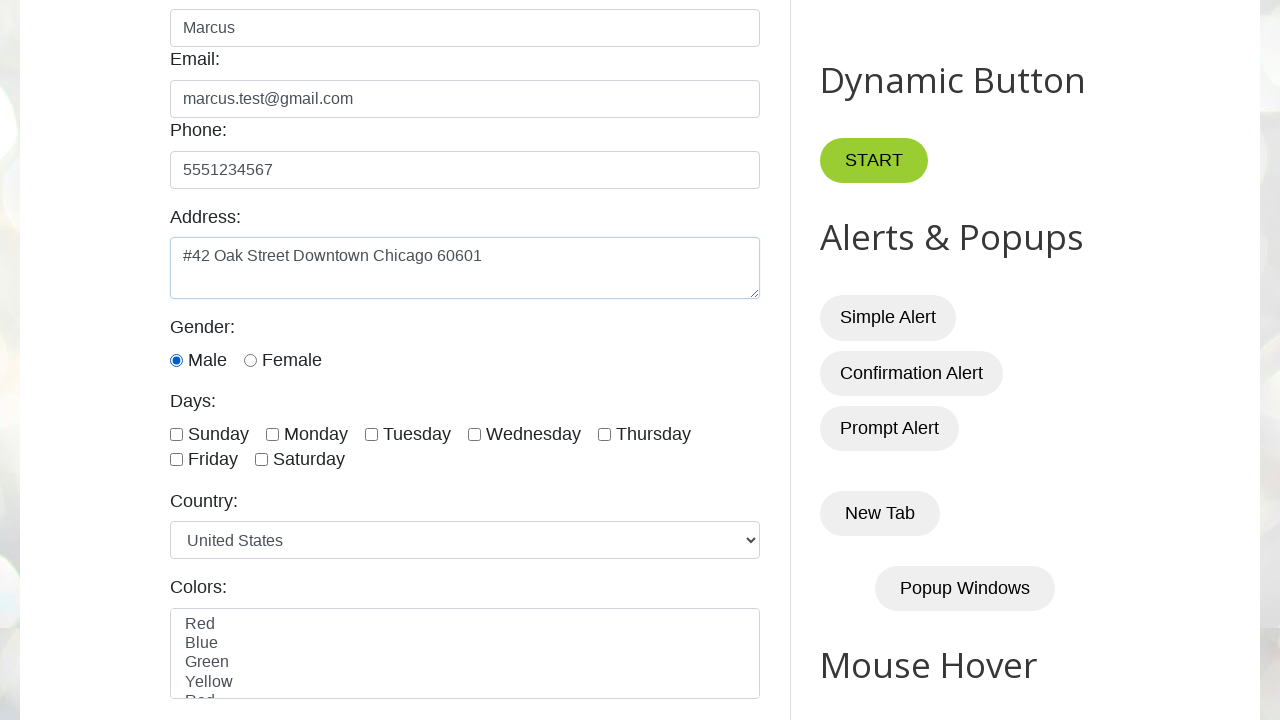

Checked Monday checkbox at (272, 434) on #monday
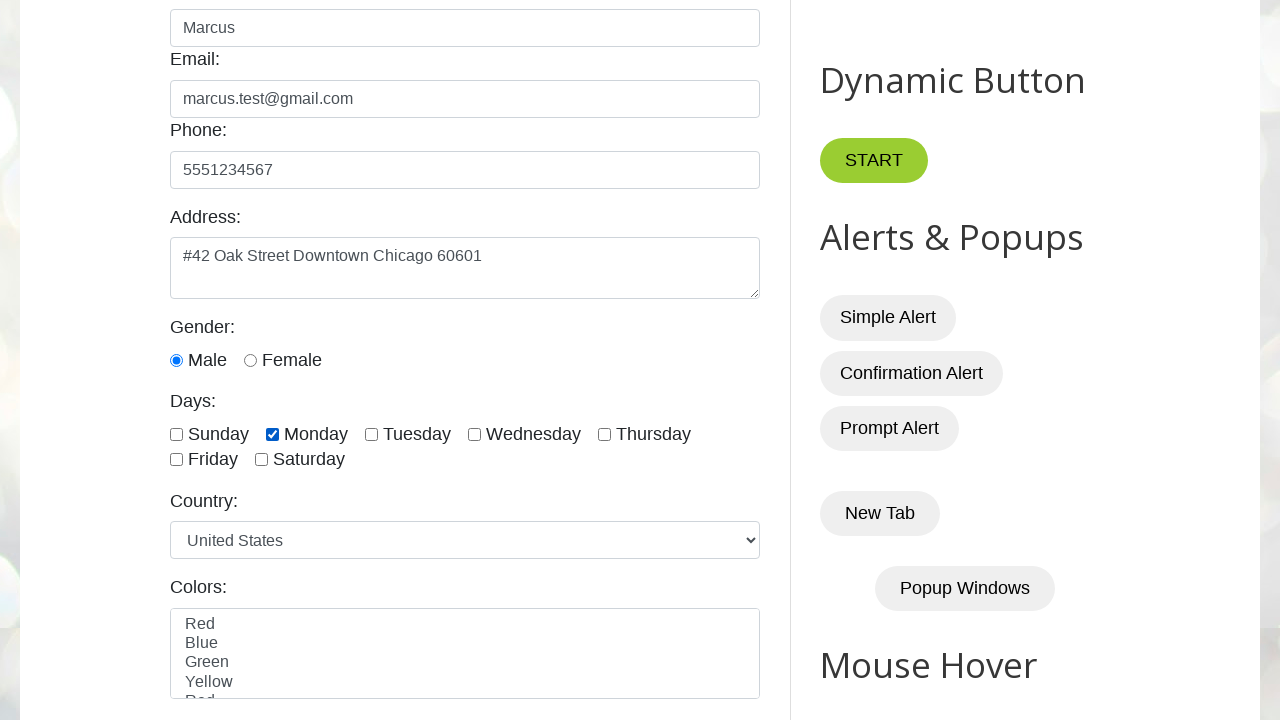

Selected 'usa' from country dropdown on #country
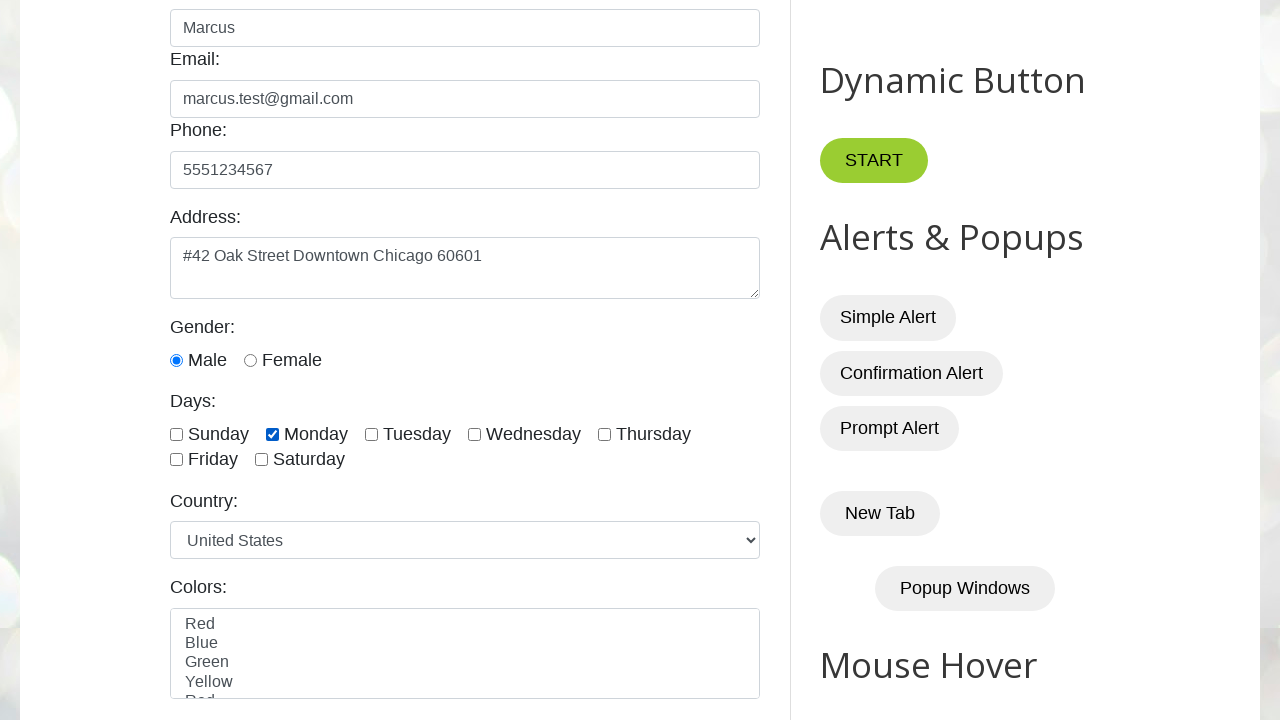

Selected 'red' from colors dropdown on #colors
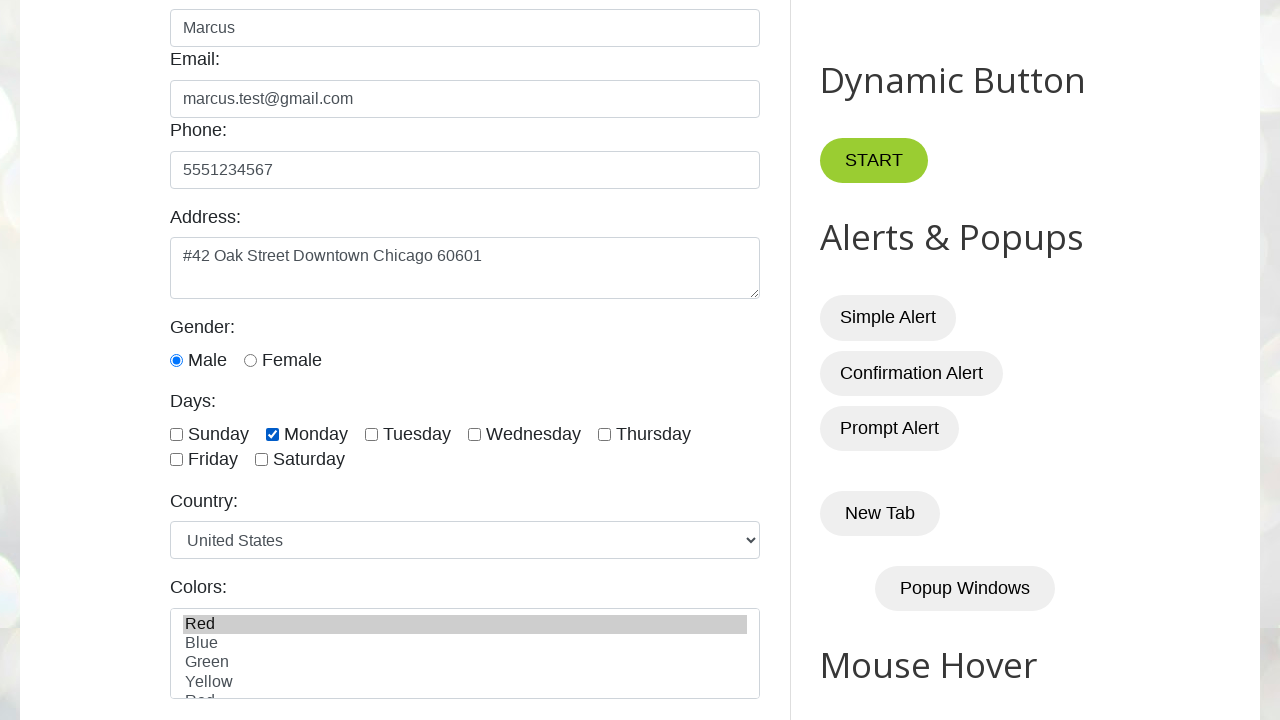

Selected 'cat' from animals dropdown on #animals
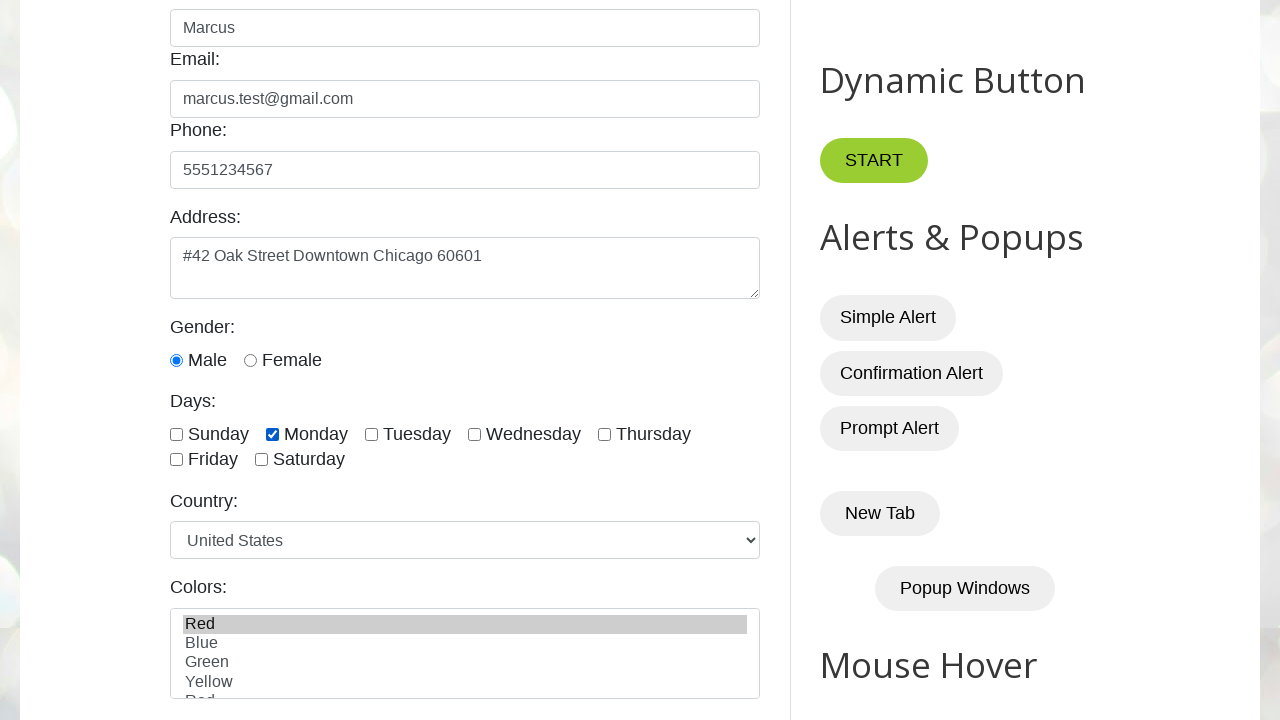

Clicked on first datepicker field at (515, 360) on #datepicker
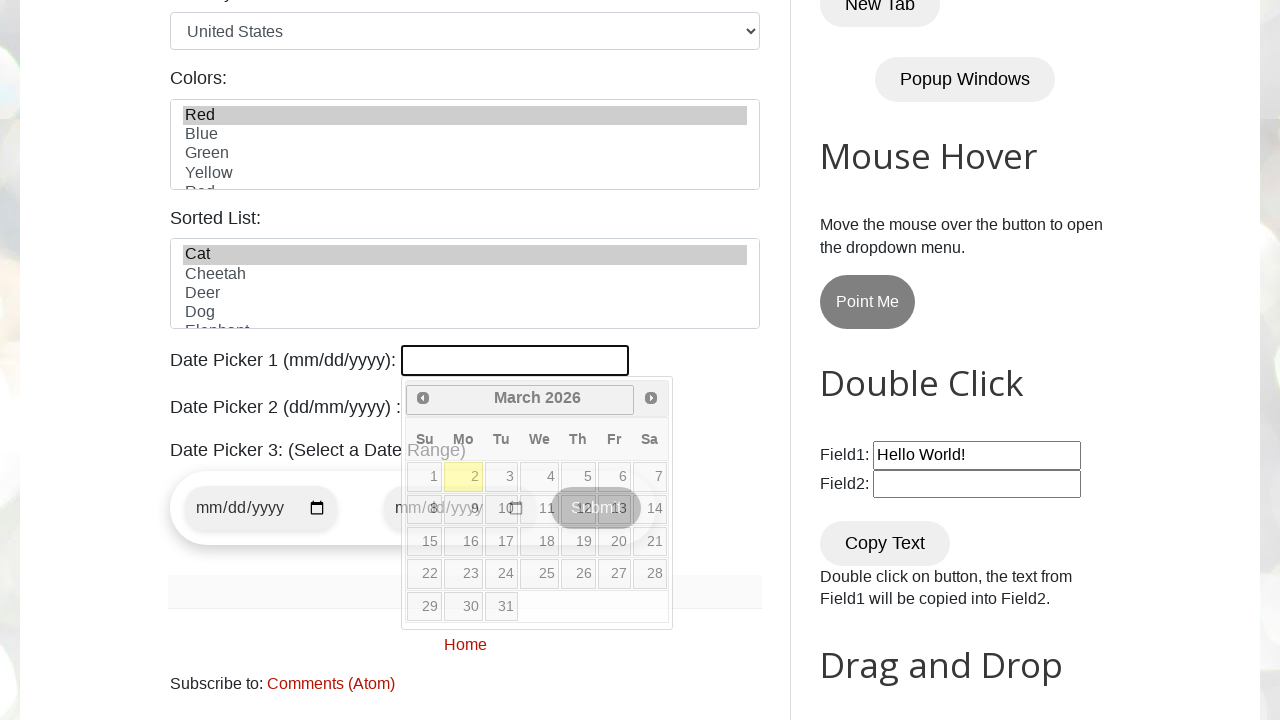

Selected day 5 from first datepicker at (578, 477) on td[data-handler='selectDay'] a:text('5')
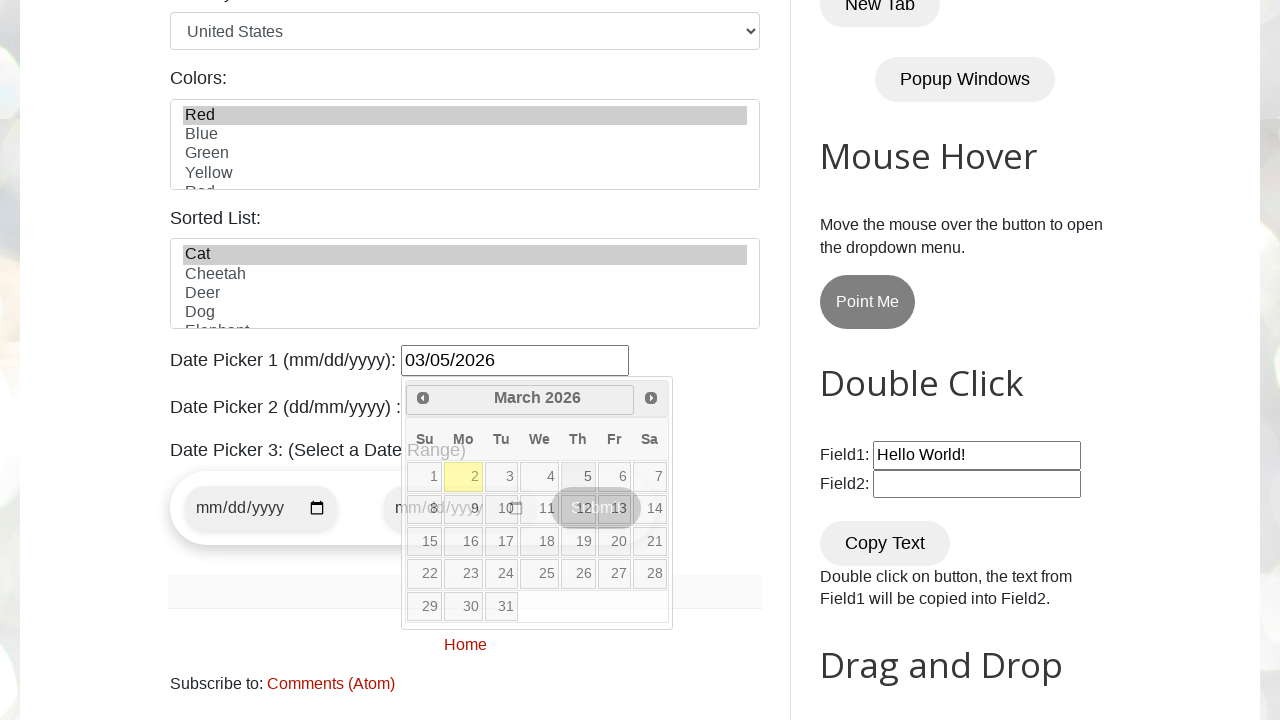

Clicked on second date field at (520, 400) on #txtDate
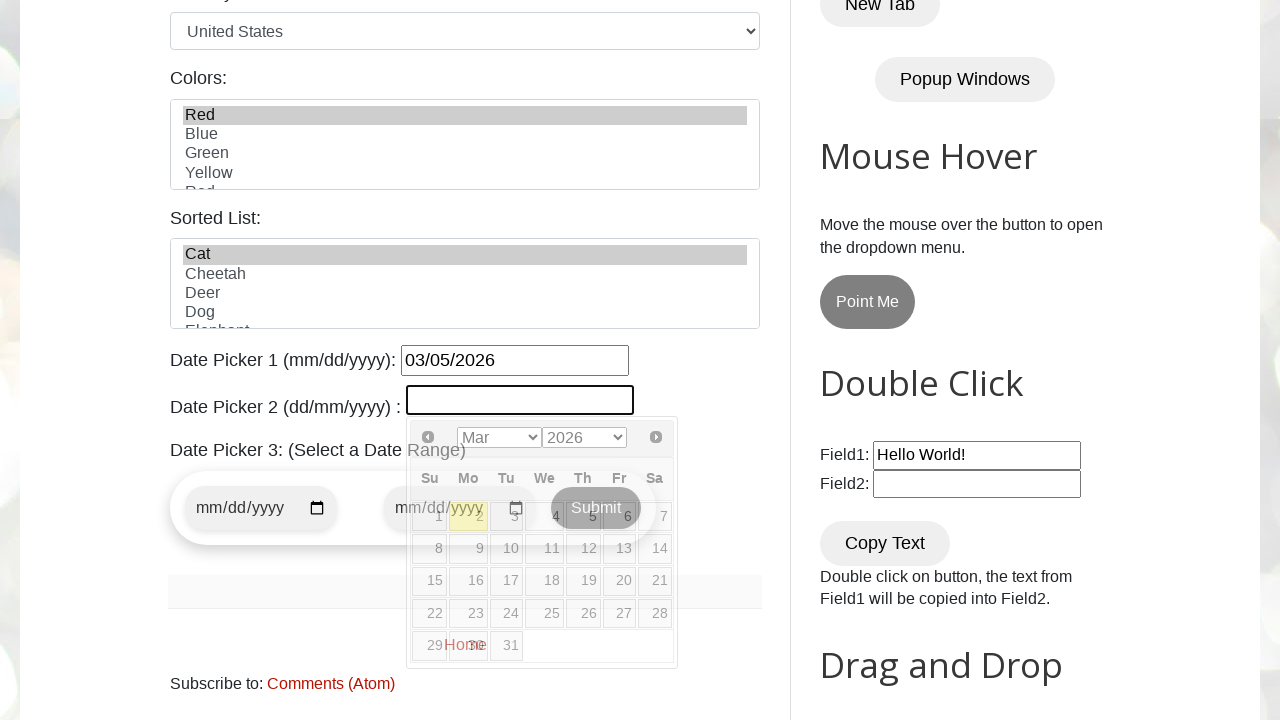

Selected day 5 from second datepicker at (583, 516) on td[data-handler='selectDay'] a:text('5')
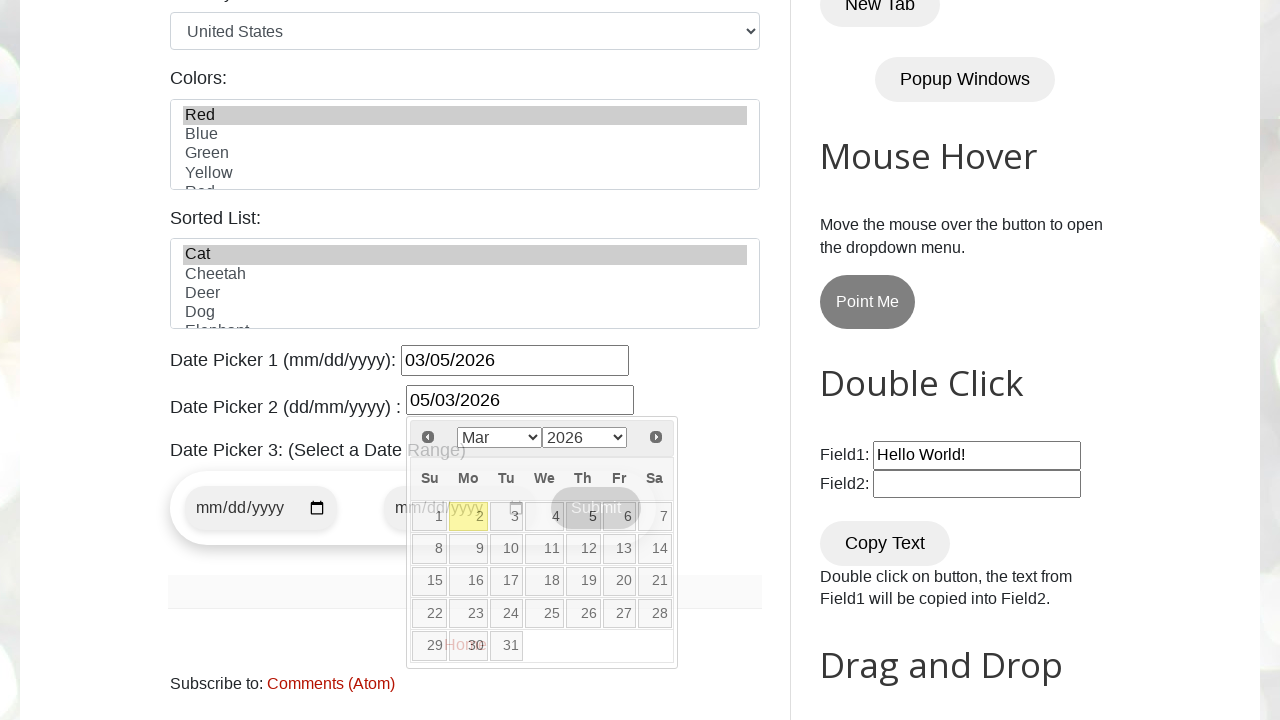

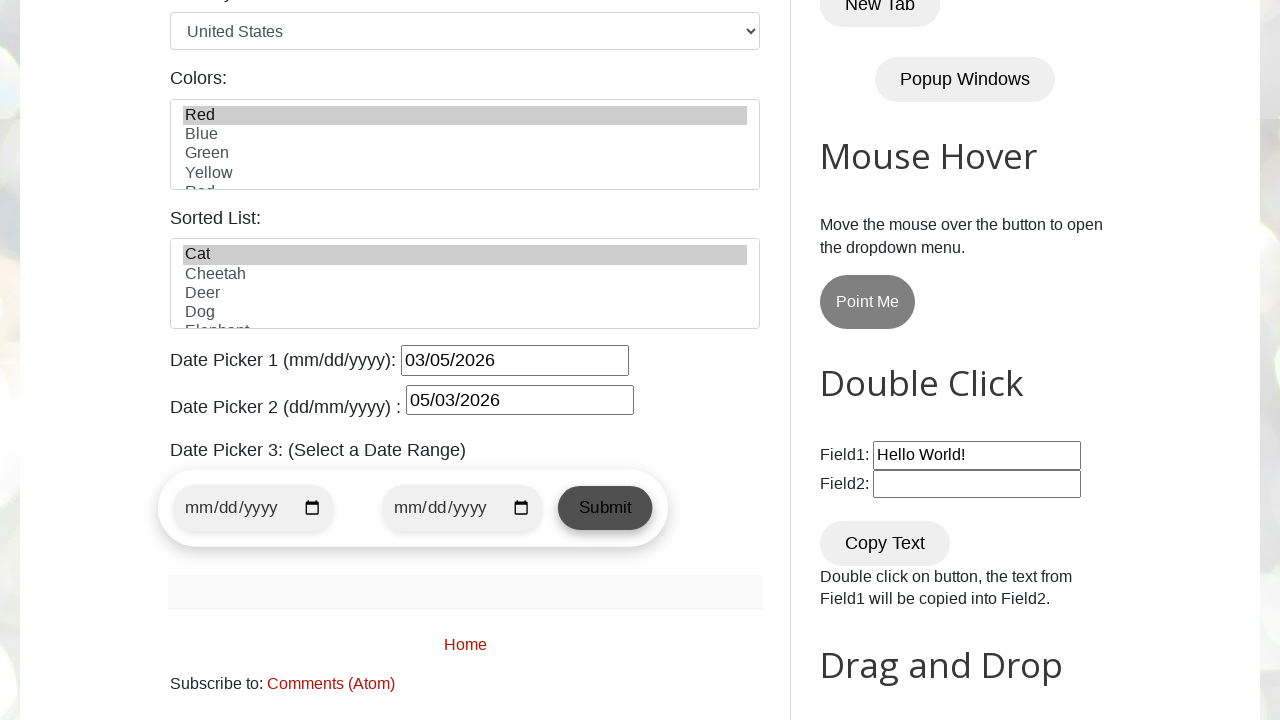